Tests navigation to the Gallery section by clicking on the Gallery button in the menu

Starting URL: https://redoliverestaurant.com/

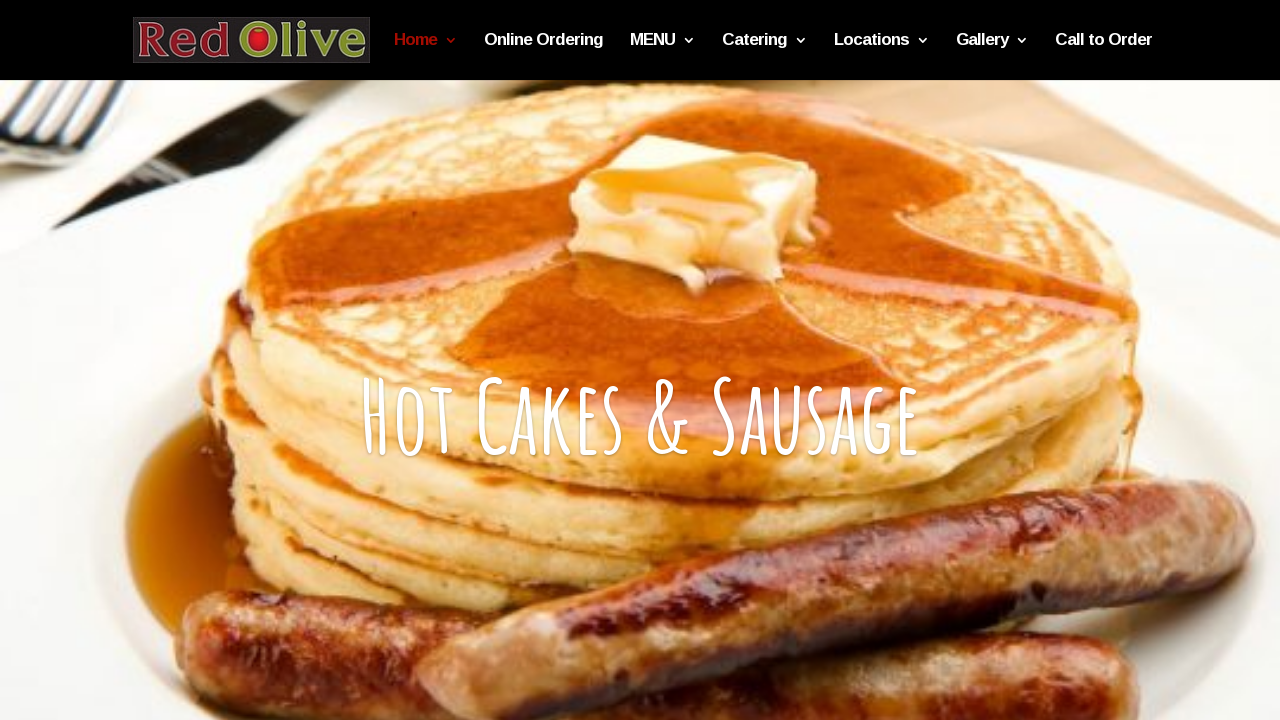

Clicked on the Gallery button in the menu at (992, 56) on xpath=//a[text()='Gallery']
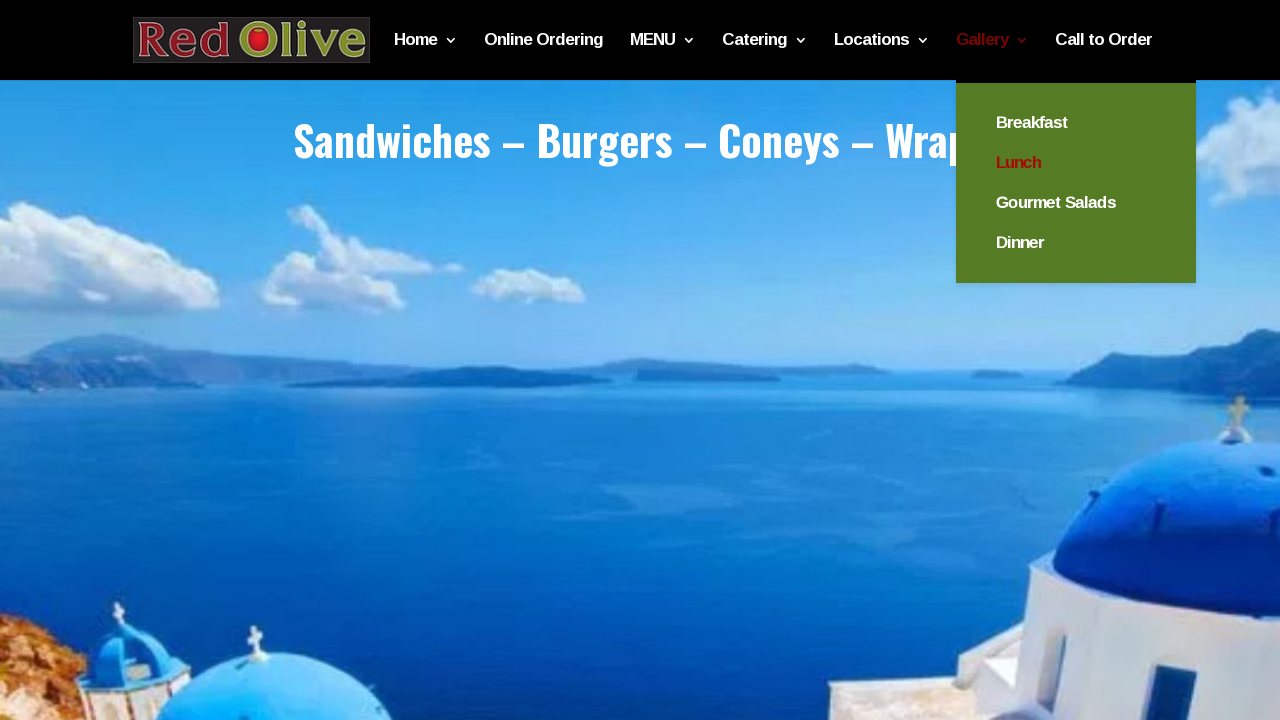

Waited for navigation to Gallery section to complete
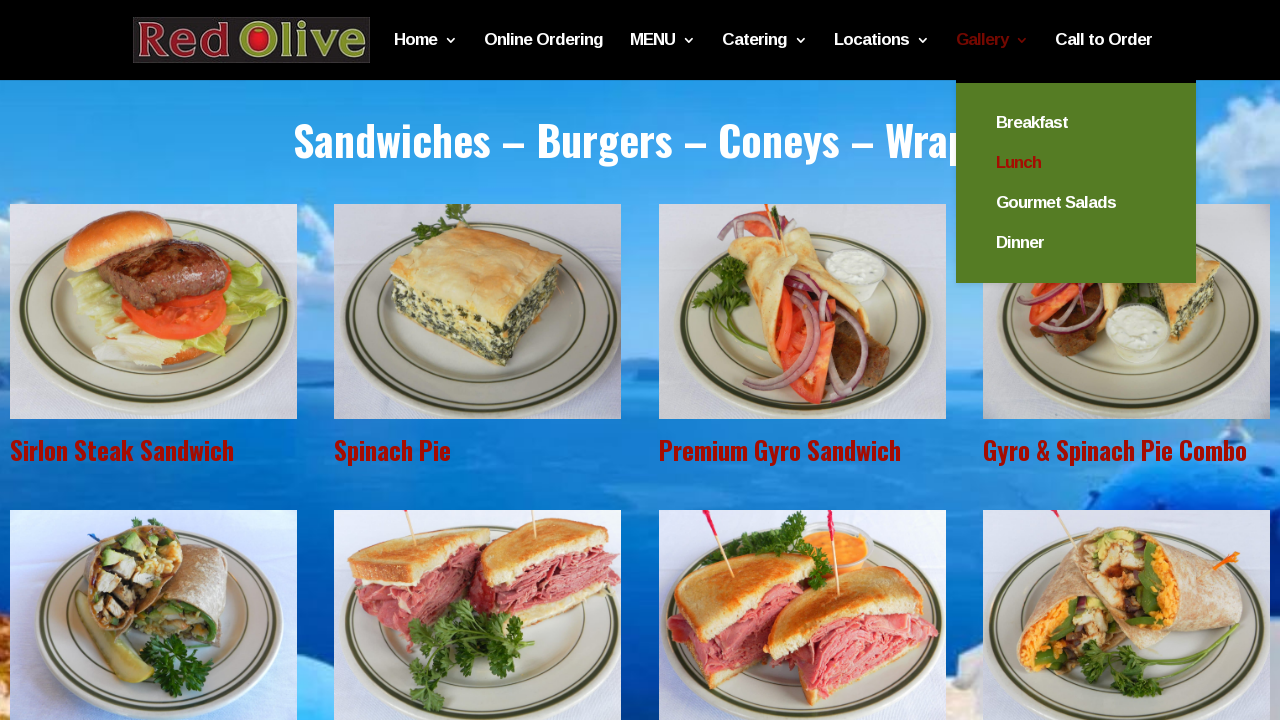

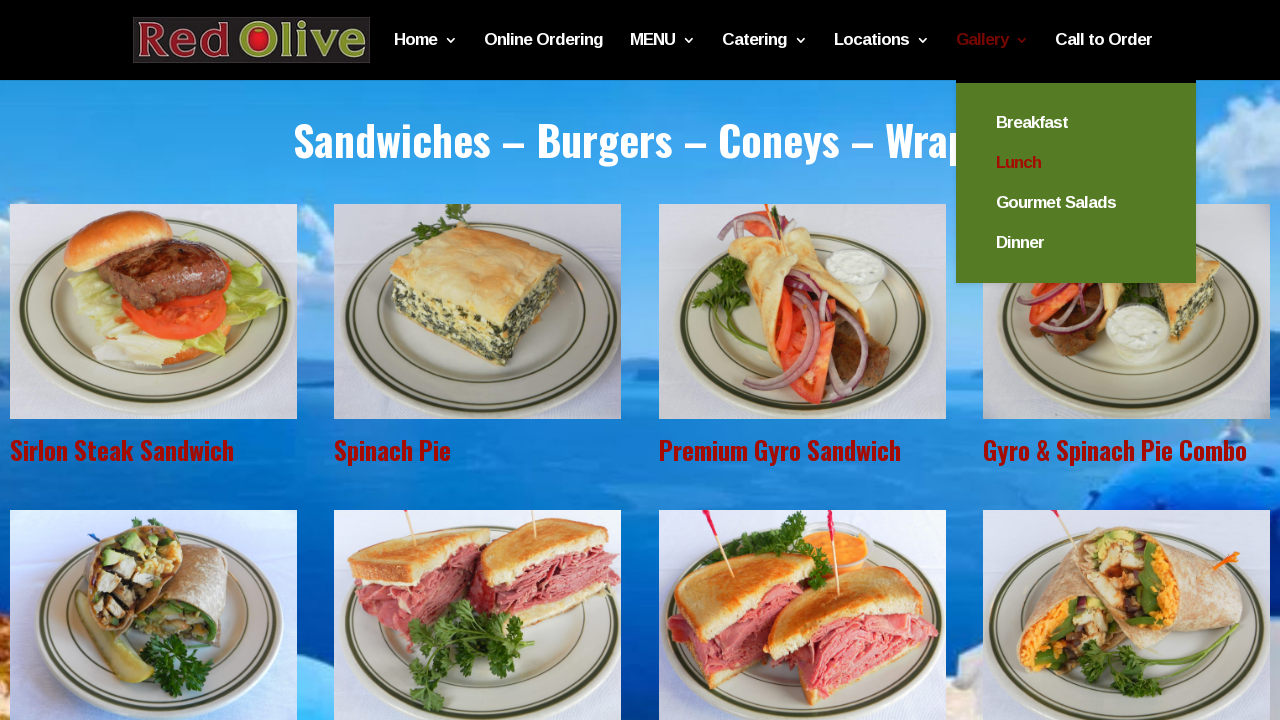